Tests explicit wait functionality by clicking a button that triggers delayed text display and verifying the text appears

Starting URL: http://seleniumpractise.blogspot.com/2016/08/how-to-use-explicit-wait-in-selenium.html

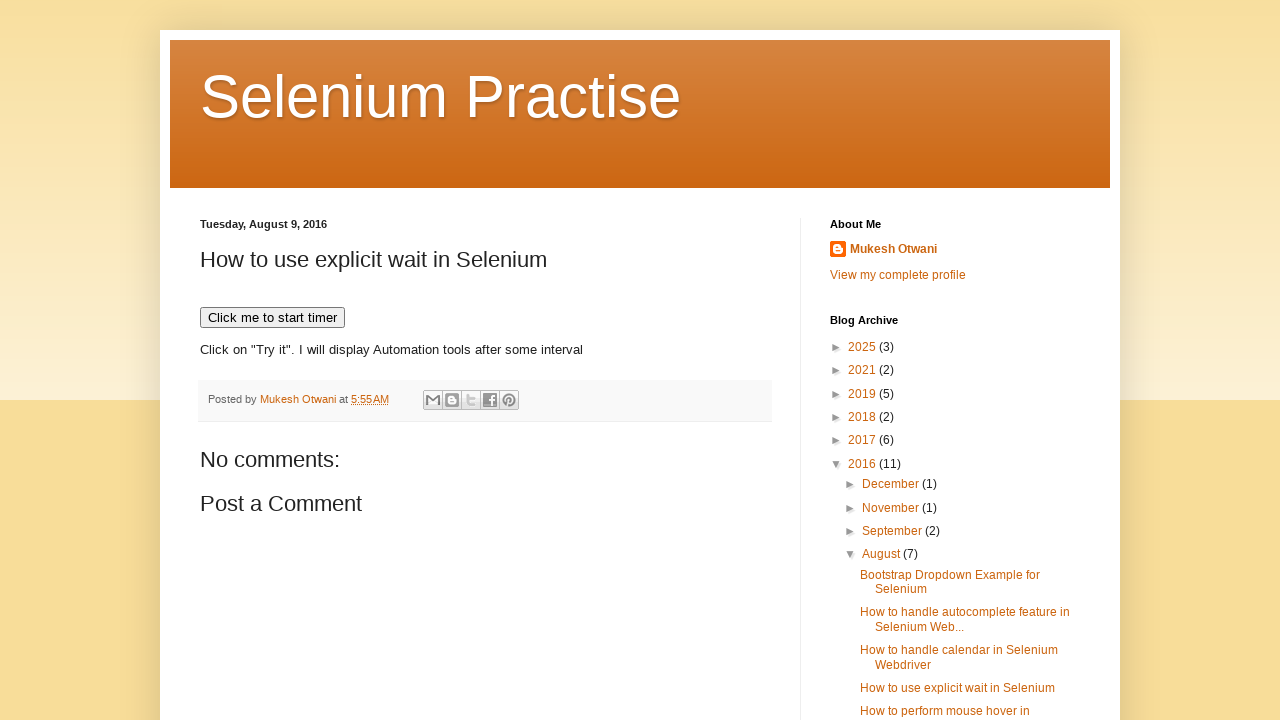

Clicked button to trigger delayed text display at (272, 318) on #post-body-7708391096228750161 > button:nth-child(2)
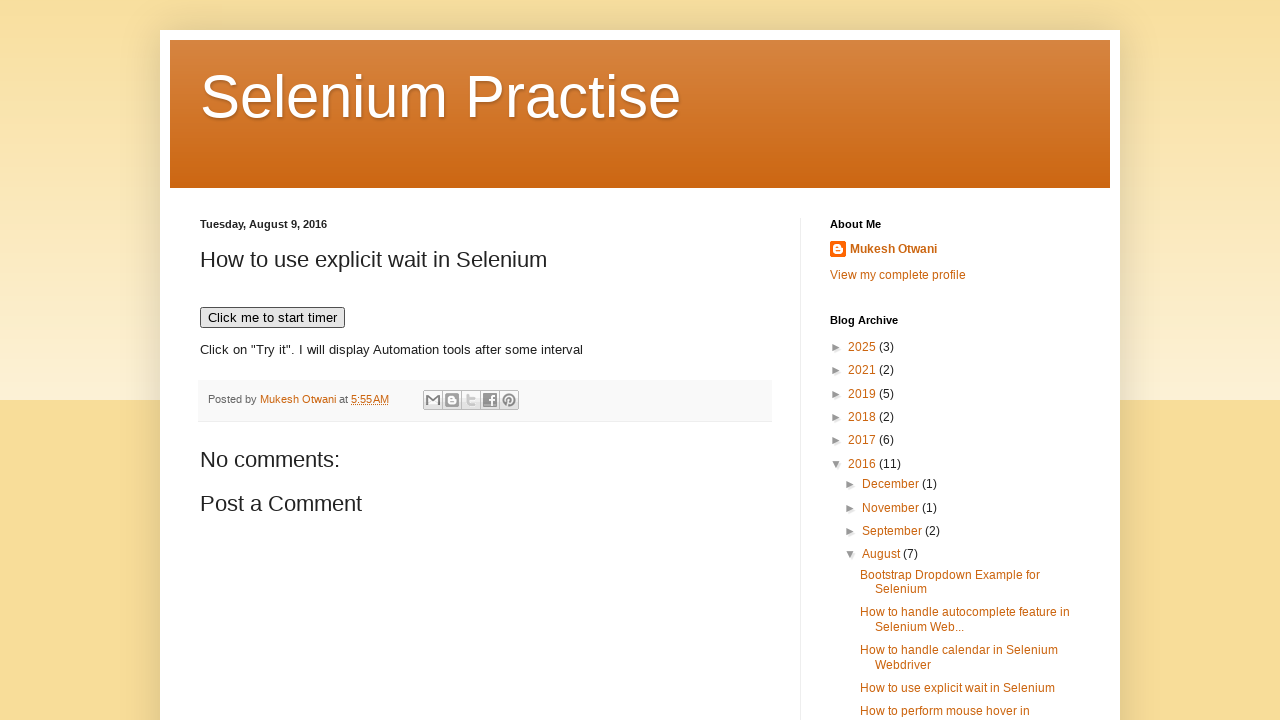

Waited for demo text element to become visible
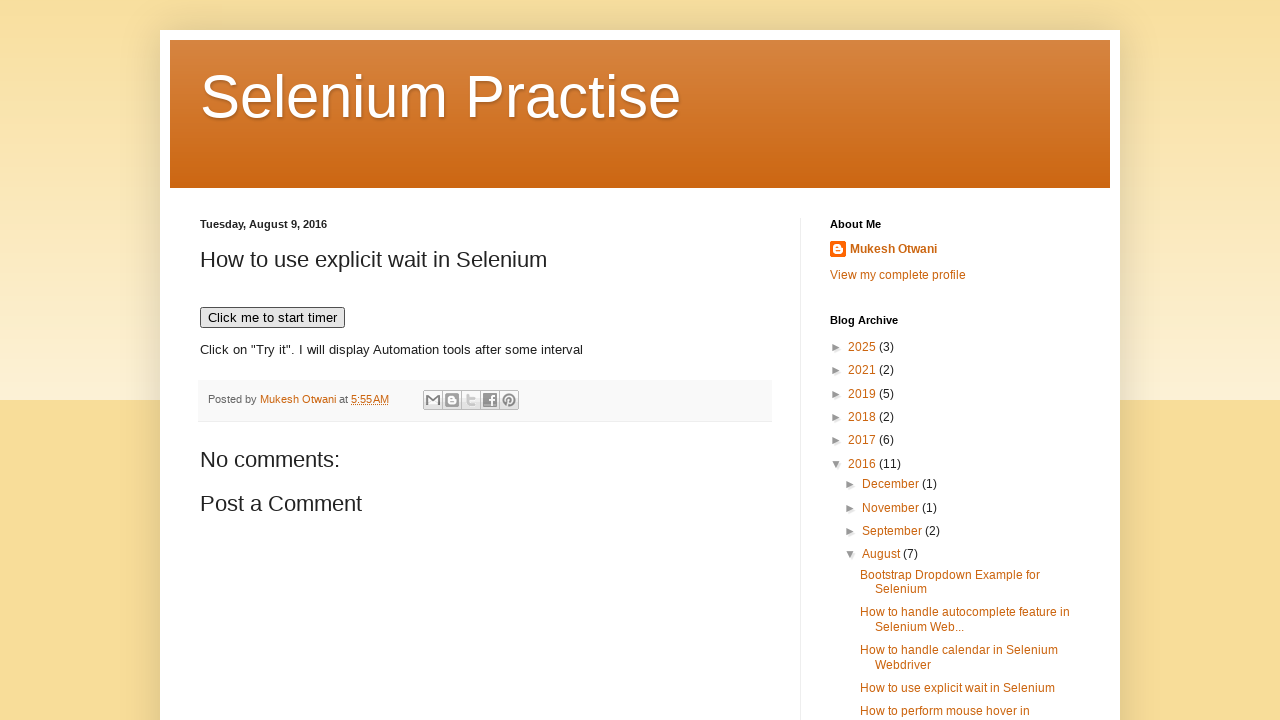

Retrieved demo text content: 'Click on "Try it". I will display Automation tools after some interval'
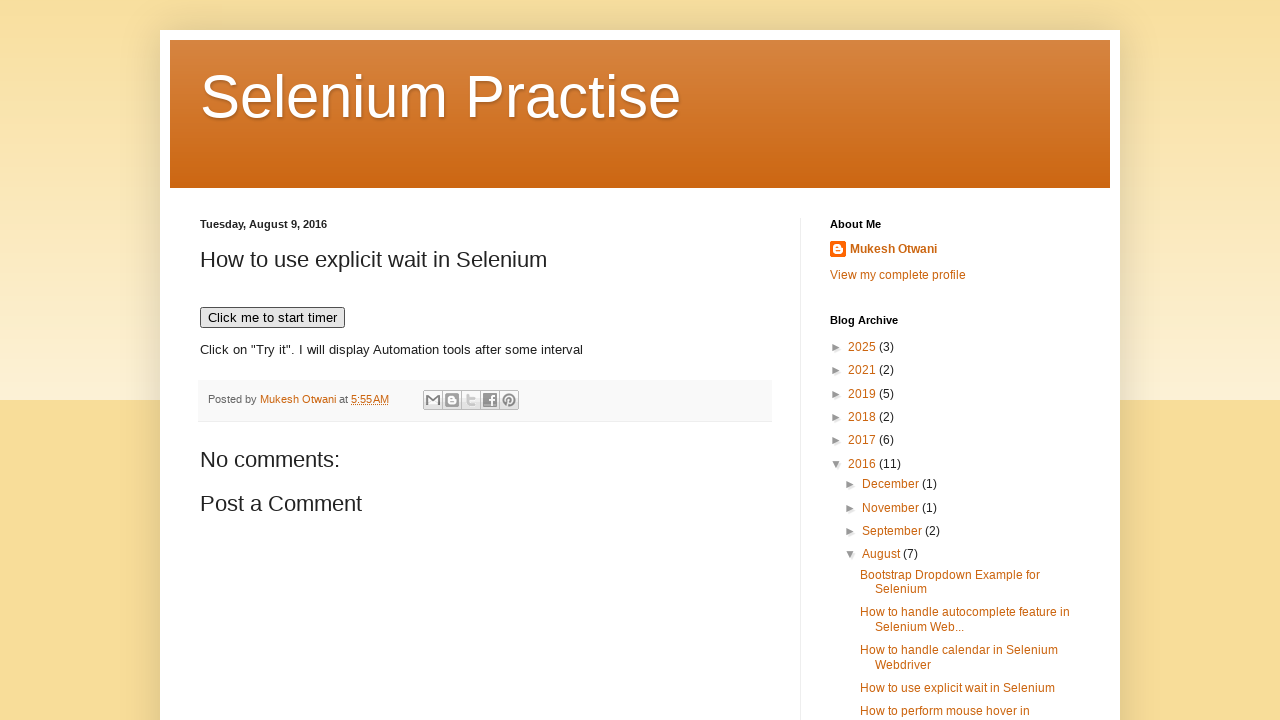

Printed demo text to console
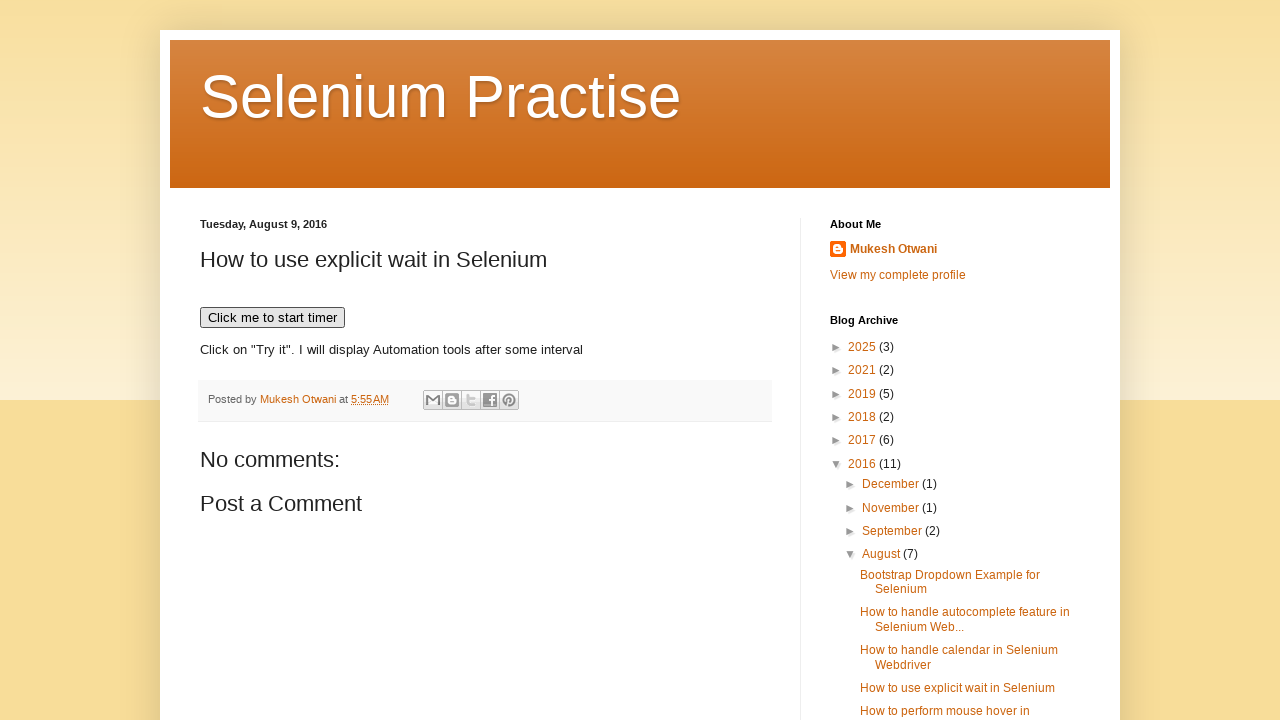

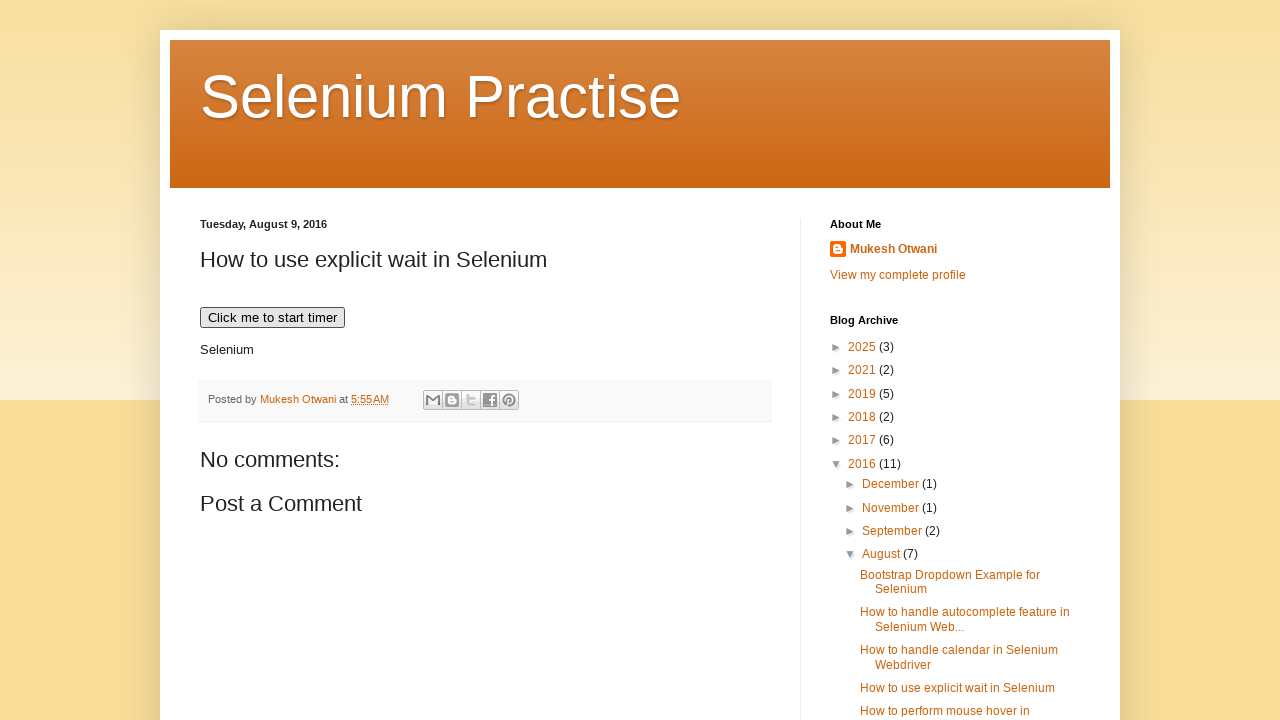